Tests handling browser alert dialogs by accepting and dismissing confirm dialogs triggered via JavaScript

Starting URL: https://duckduckgo.com/

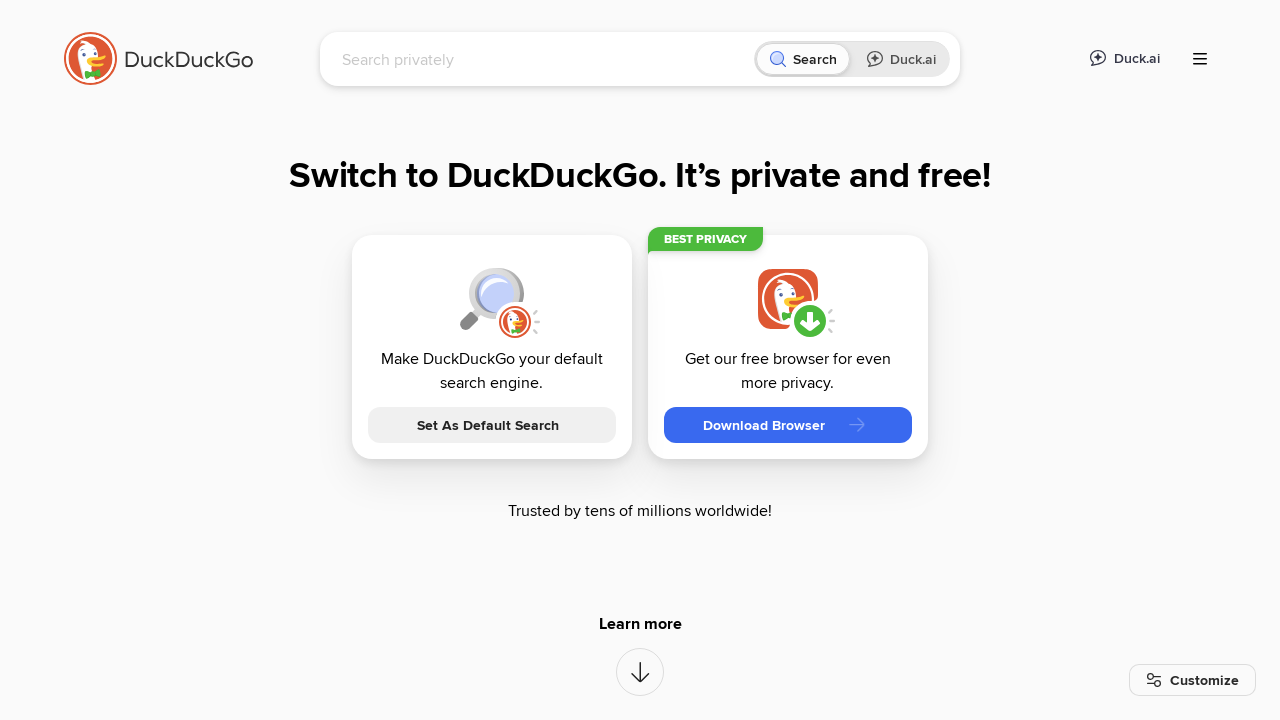

Navigated to DuckDuckGo homepage
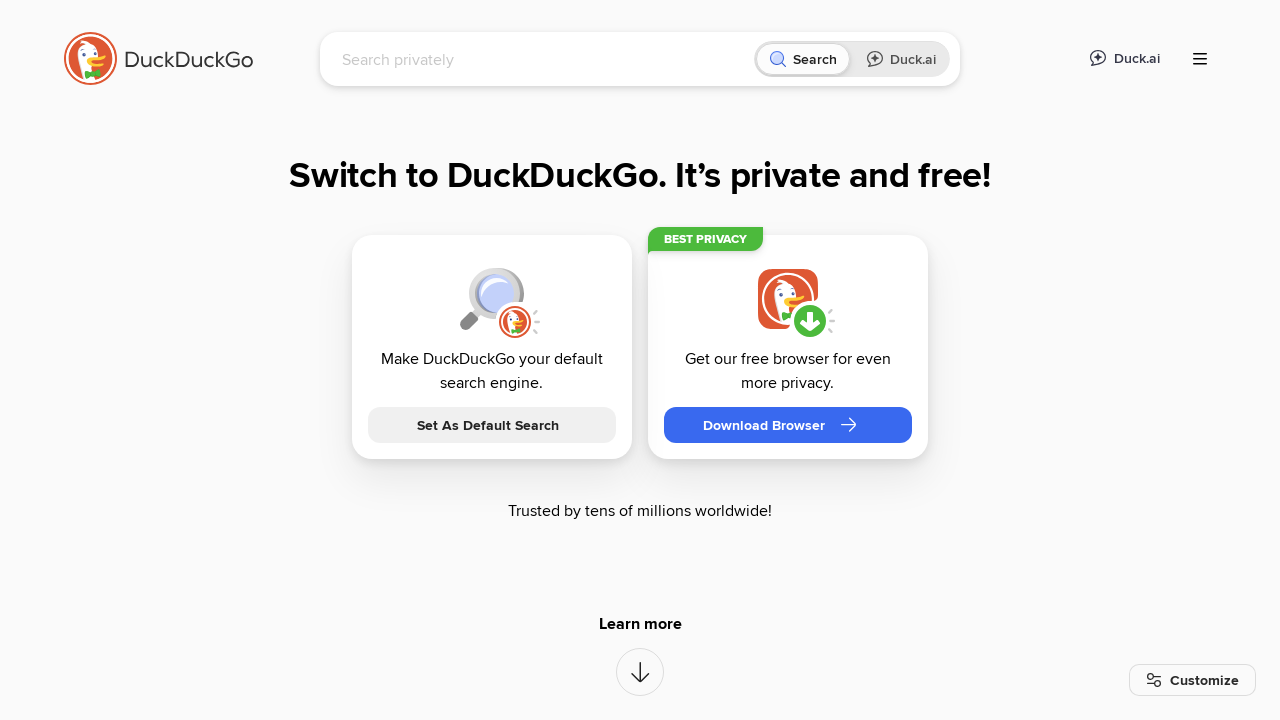

Set up dialog handler to accept the first confirm dialog
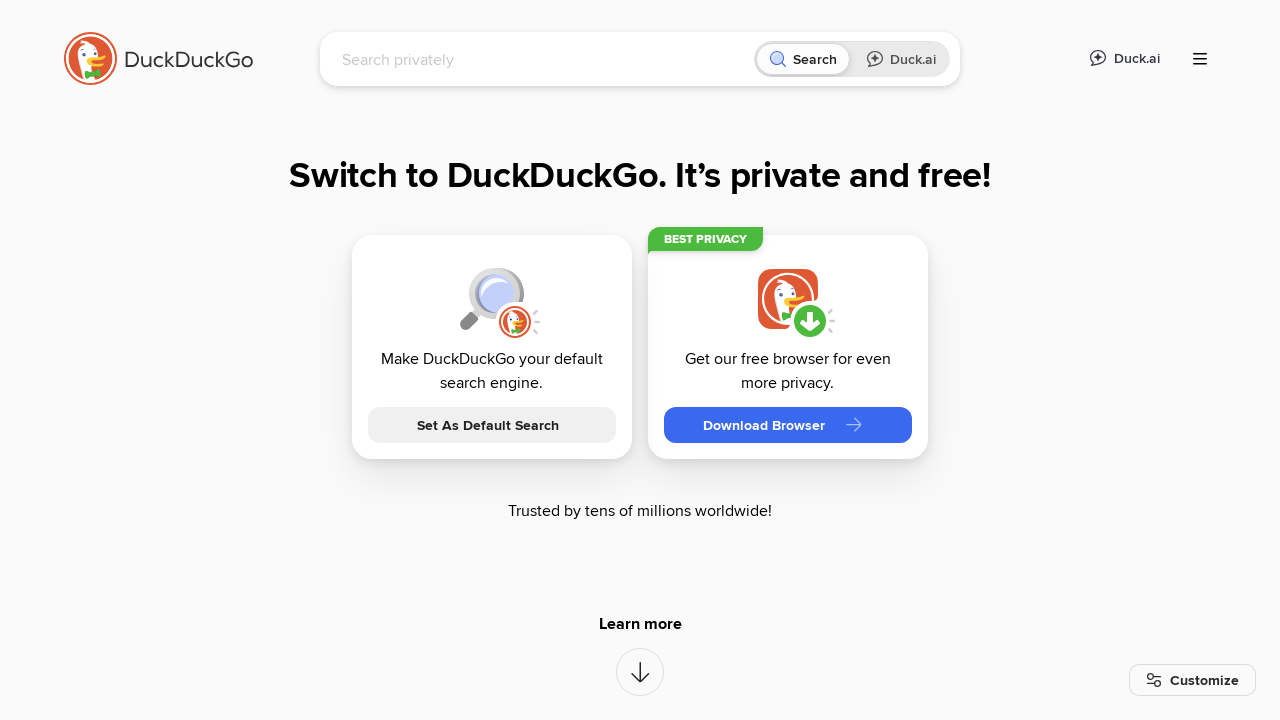

Triggered first confirm dialog via JavaScript and accepted it
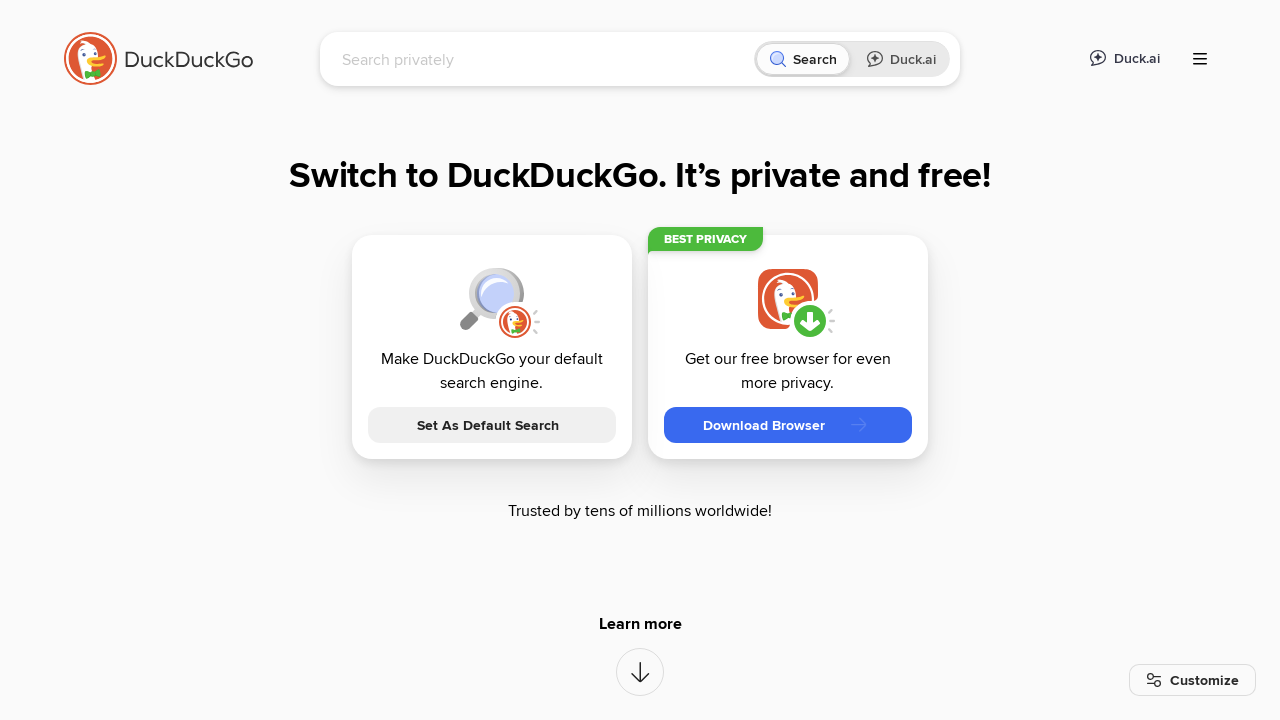

Set up dialog handler to dismiss the second confirm dialog
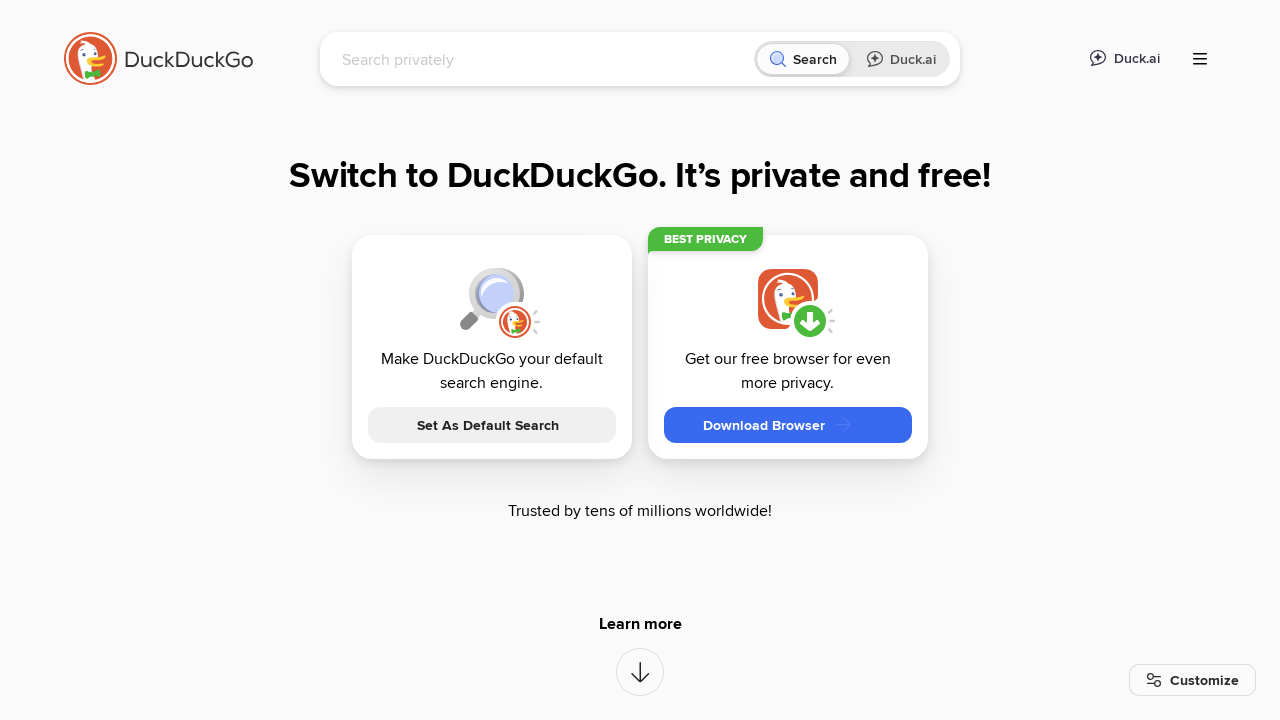

Triggered second confirm dialog via JavaScript and dismissed it
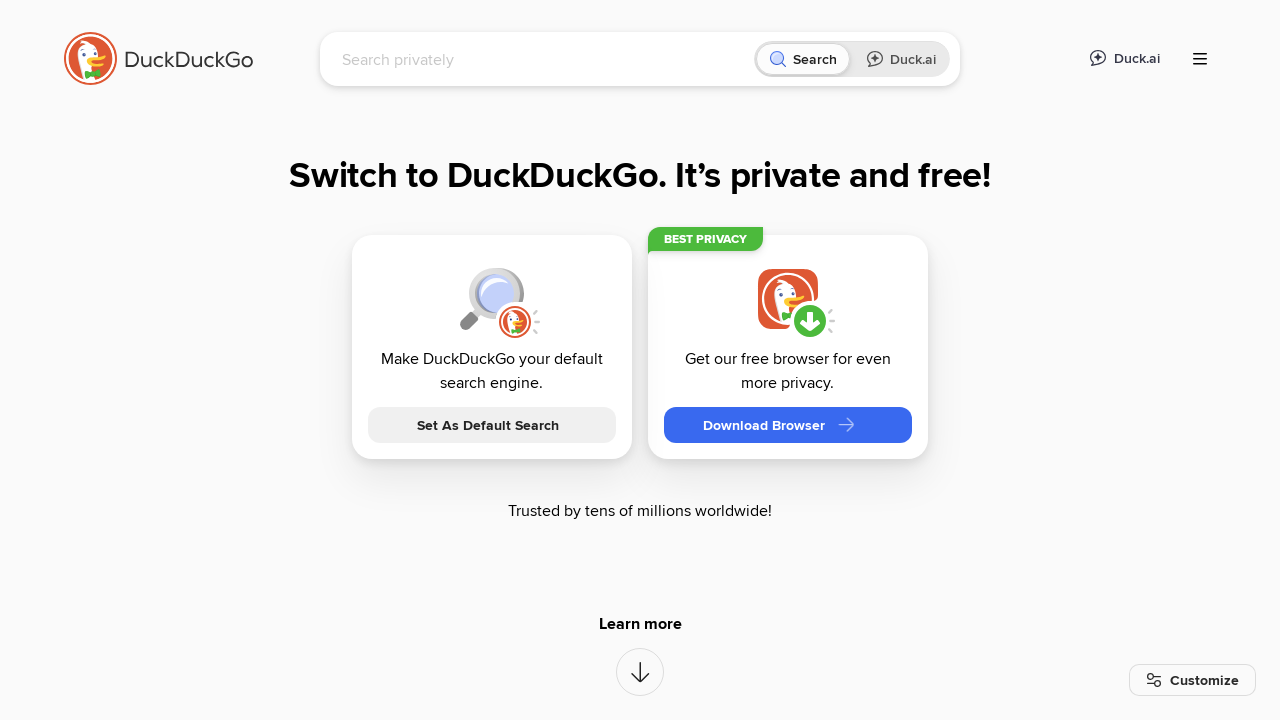

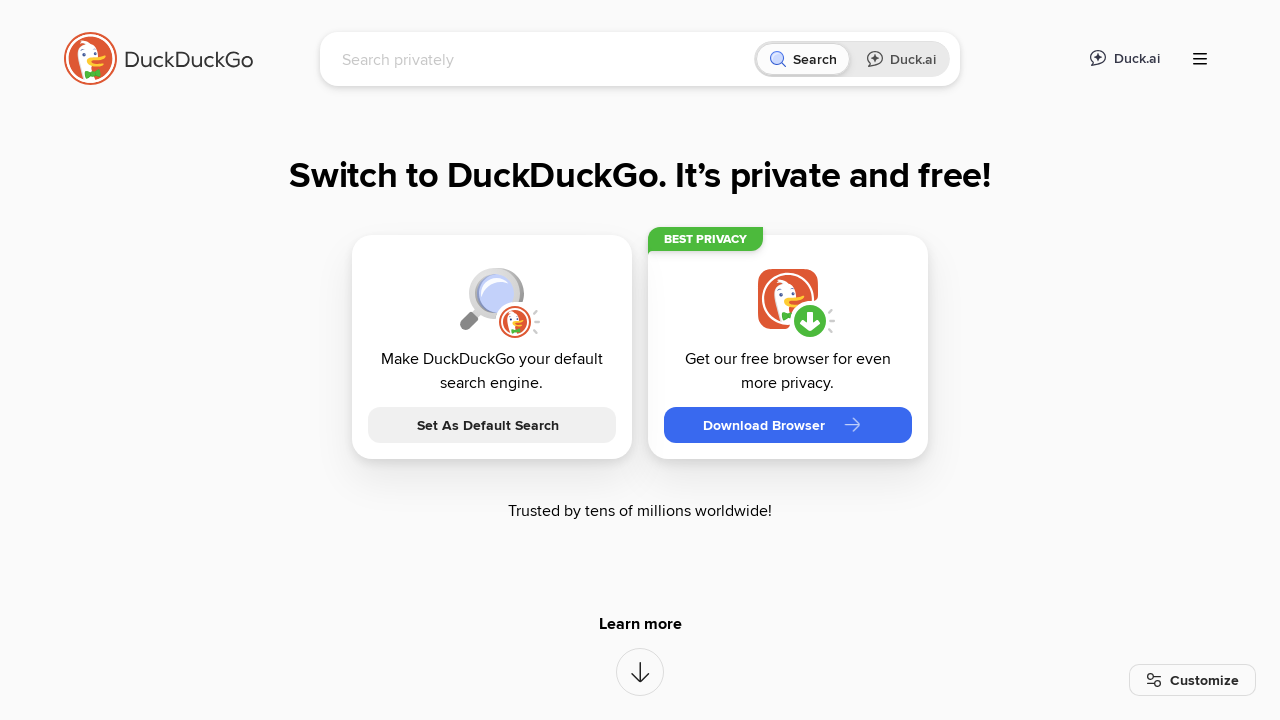